Tests browser window handling by clicking a link that opens a new window, switching to the new window, closing it, and switching back to the parent window.

Starting URL: https://the-internet.herokuapp.com/windows

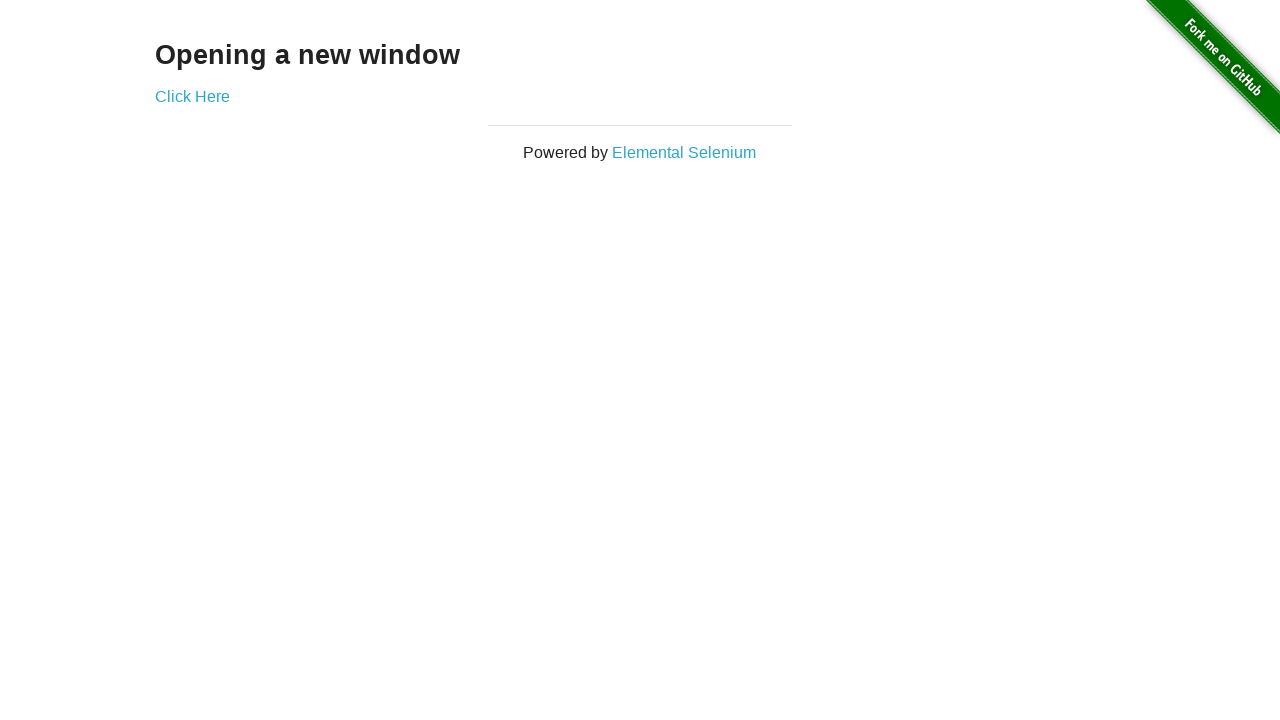

Clicked 'Click Here' link to open new window at (192, 96) on text=Click Here
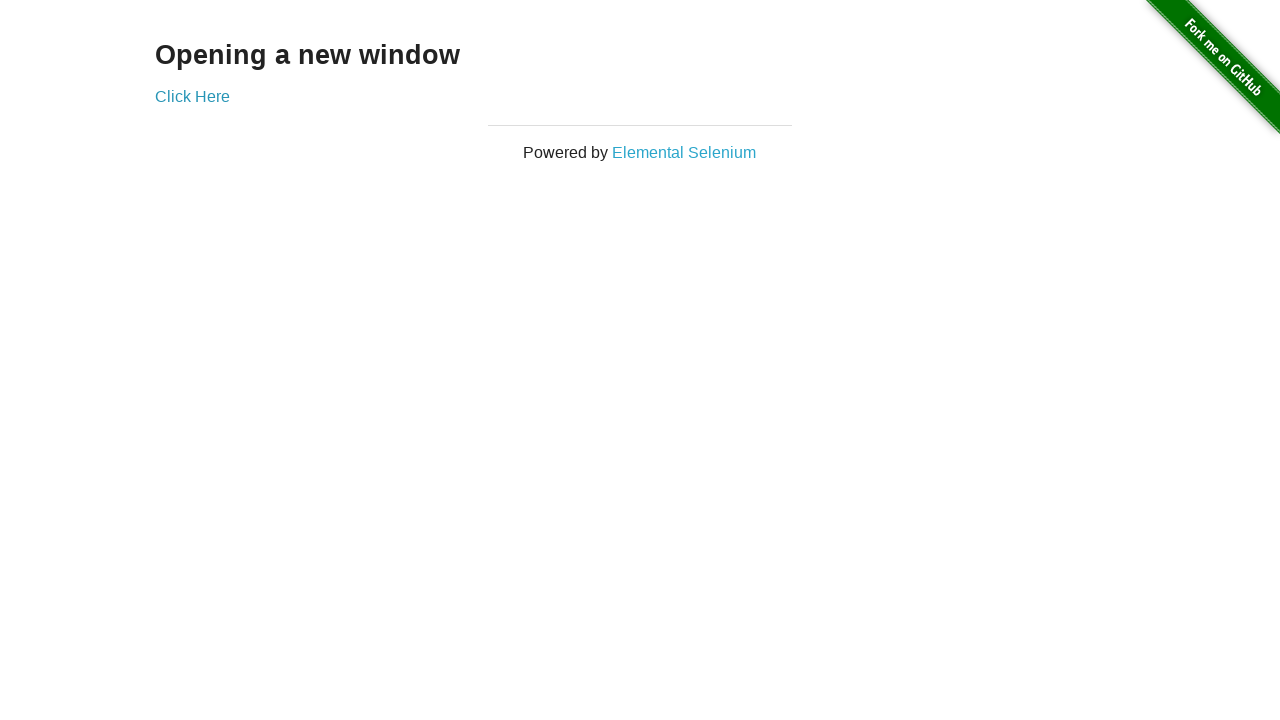

Captured new window page object
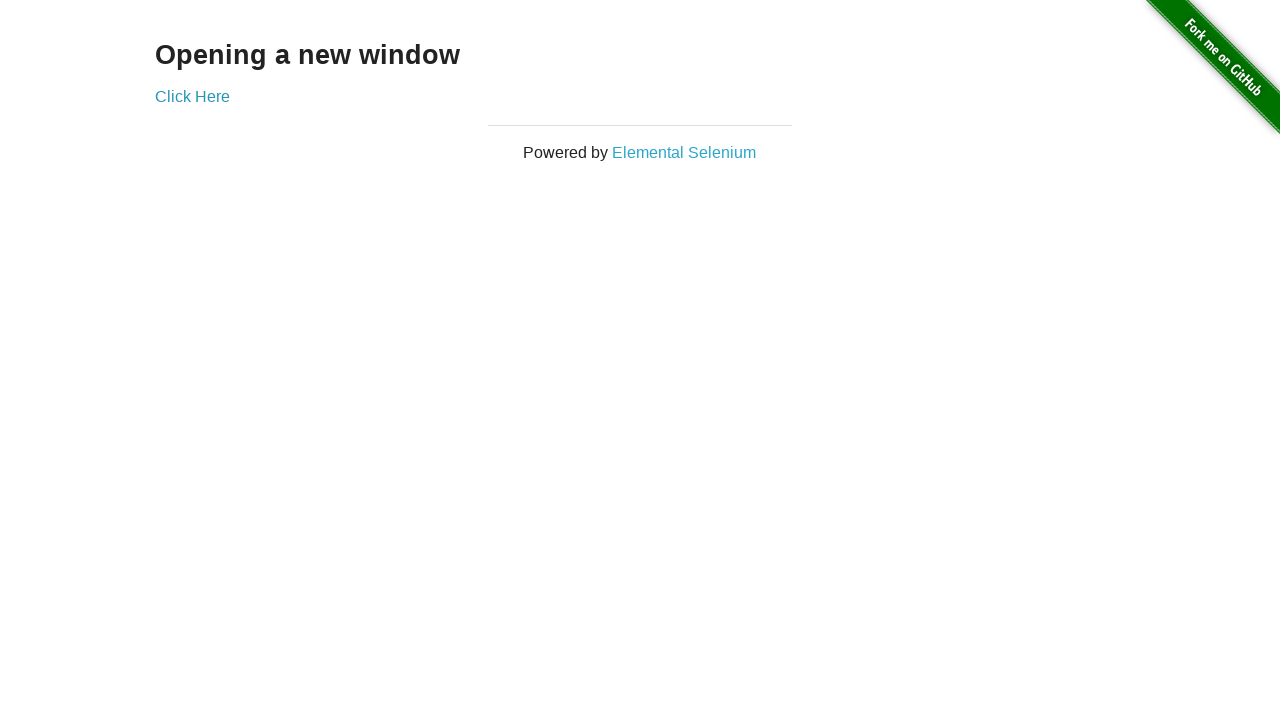

New window finished loading
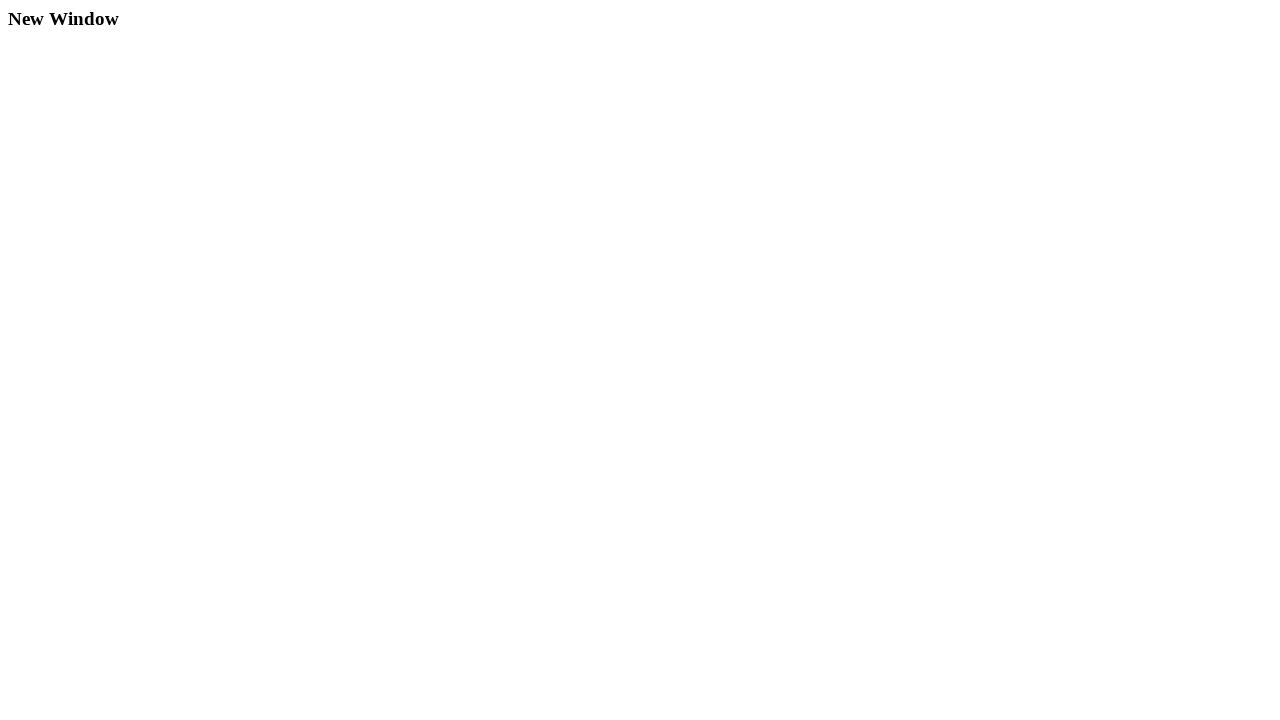

Printed new window title: New Window
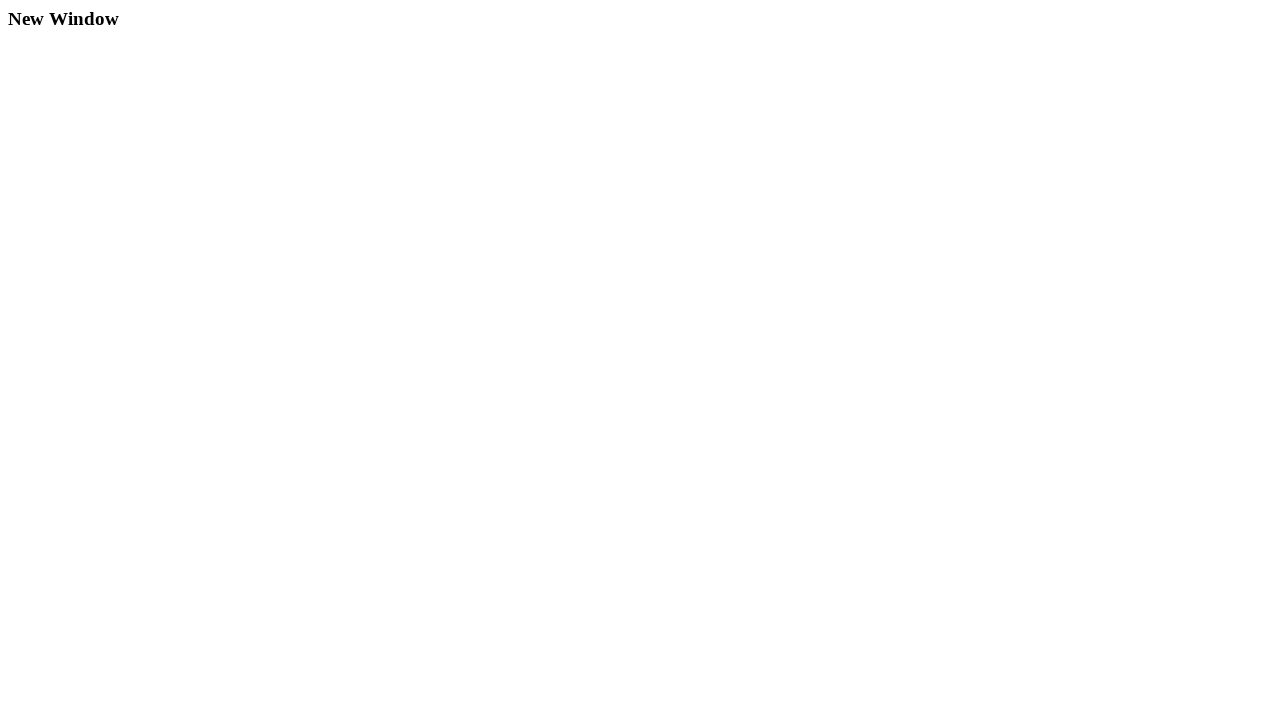

Closed new window
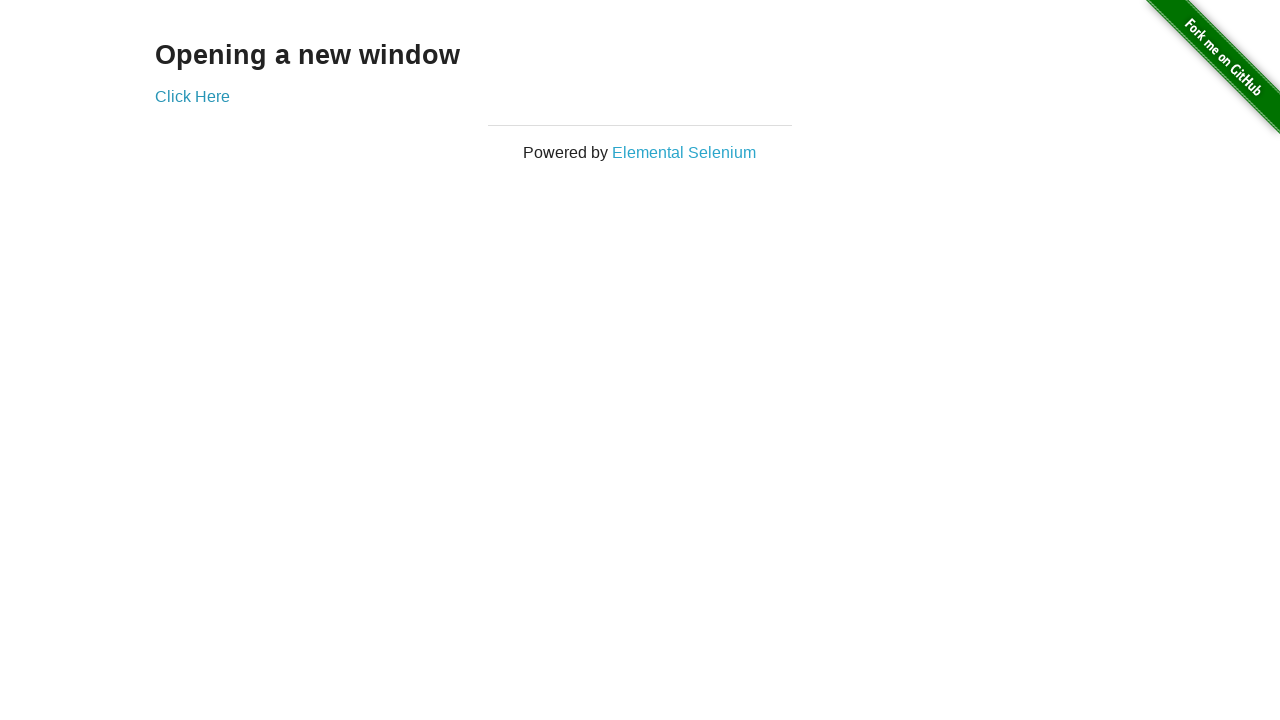

Printed original window title: The Internet
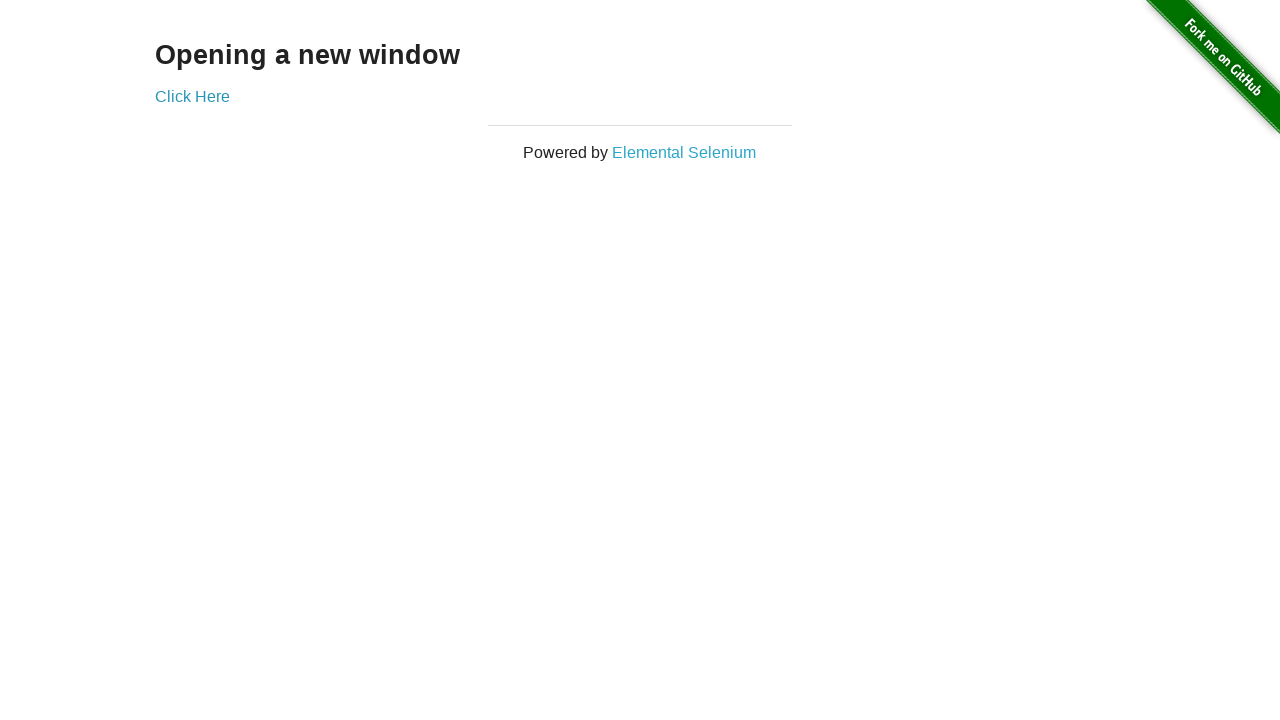

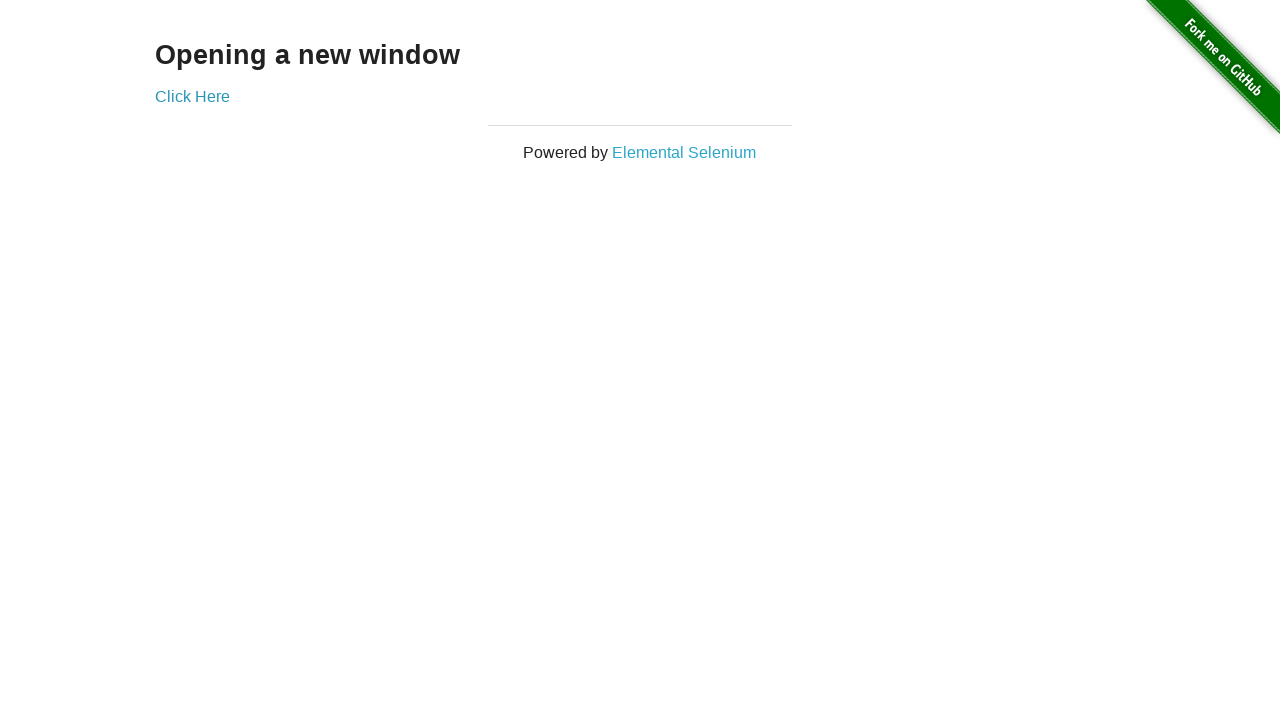